Tests keyboard navigation on the Selenium website by clicking the About link, then using Tab key presses followed by Enter to navigate through focusable elements.

Starting URL: https://www.selenium.dev/

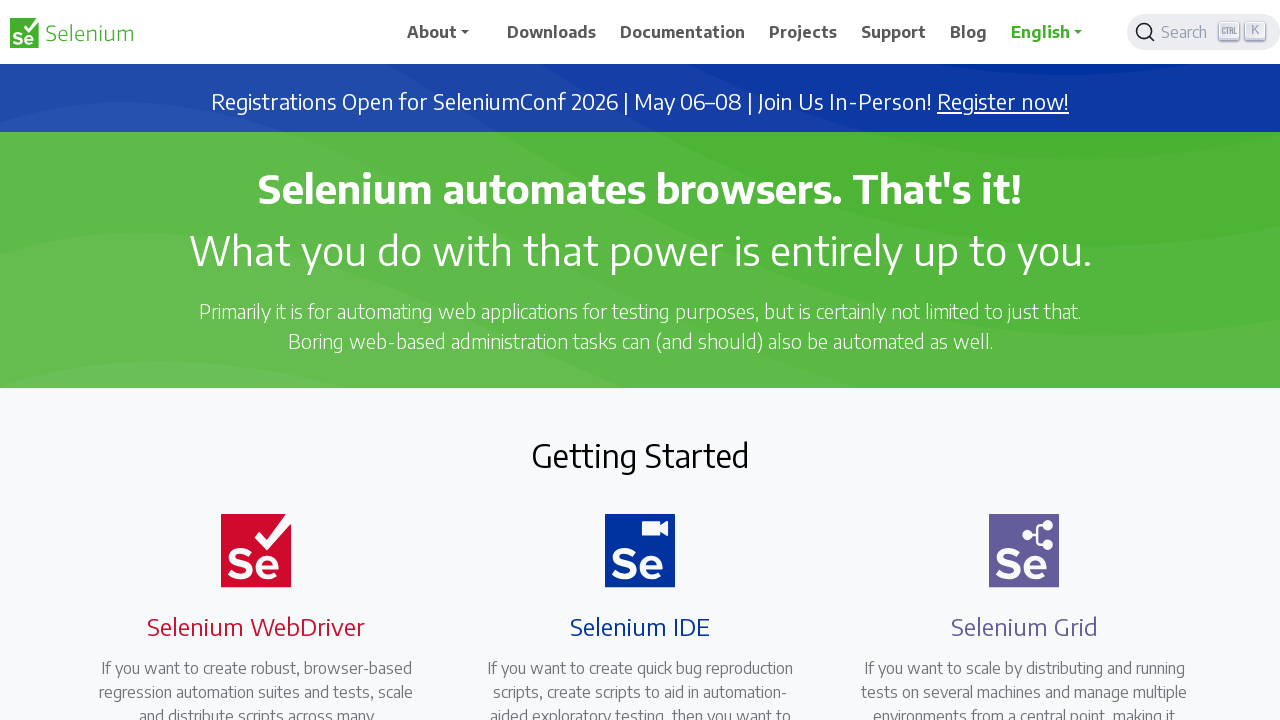

Clicked on the 'About' link at (445, 32) on text=About
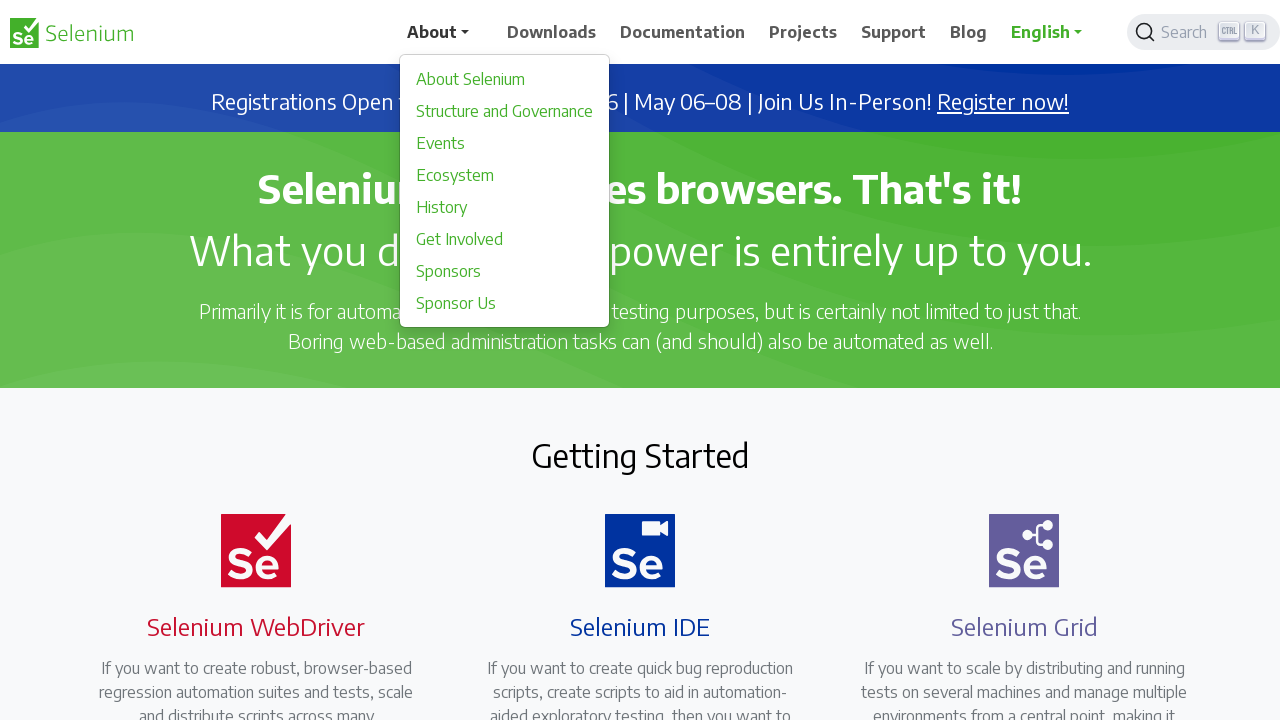

Page loaded after navigating to About
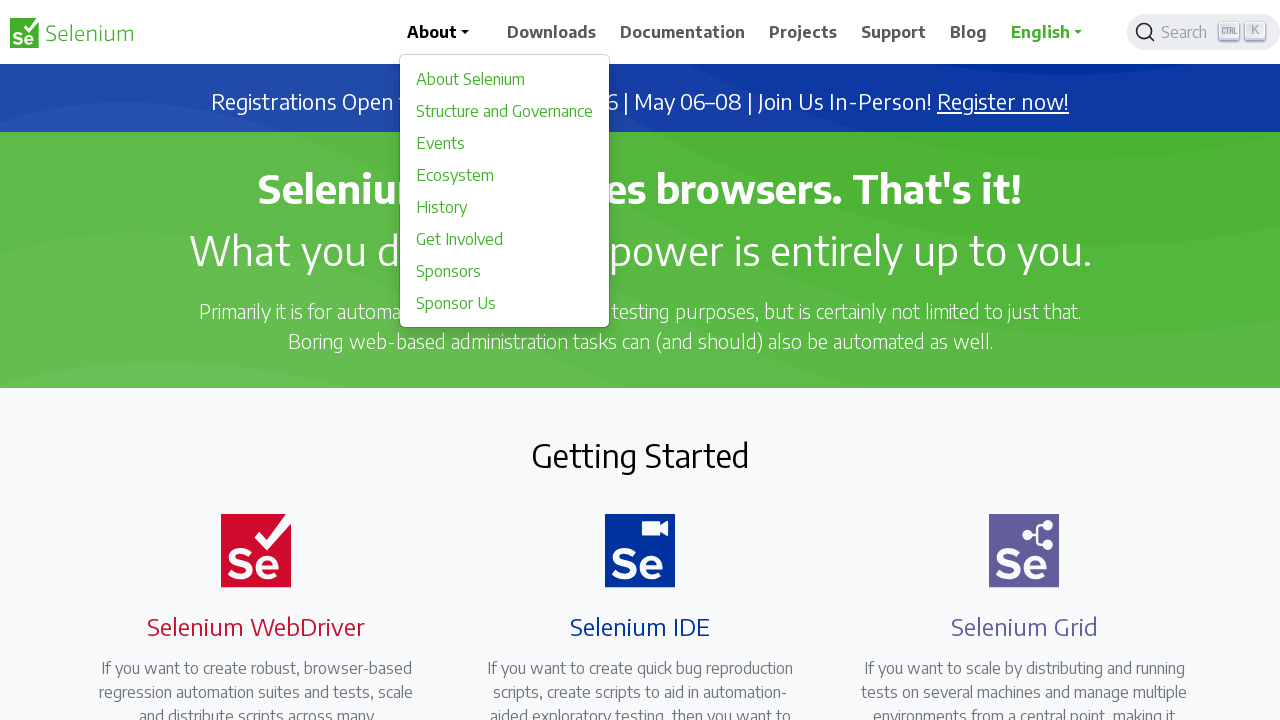

Pressed Tab key - navigated to first focusable element
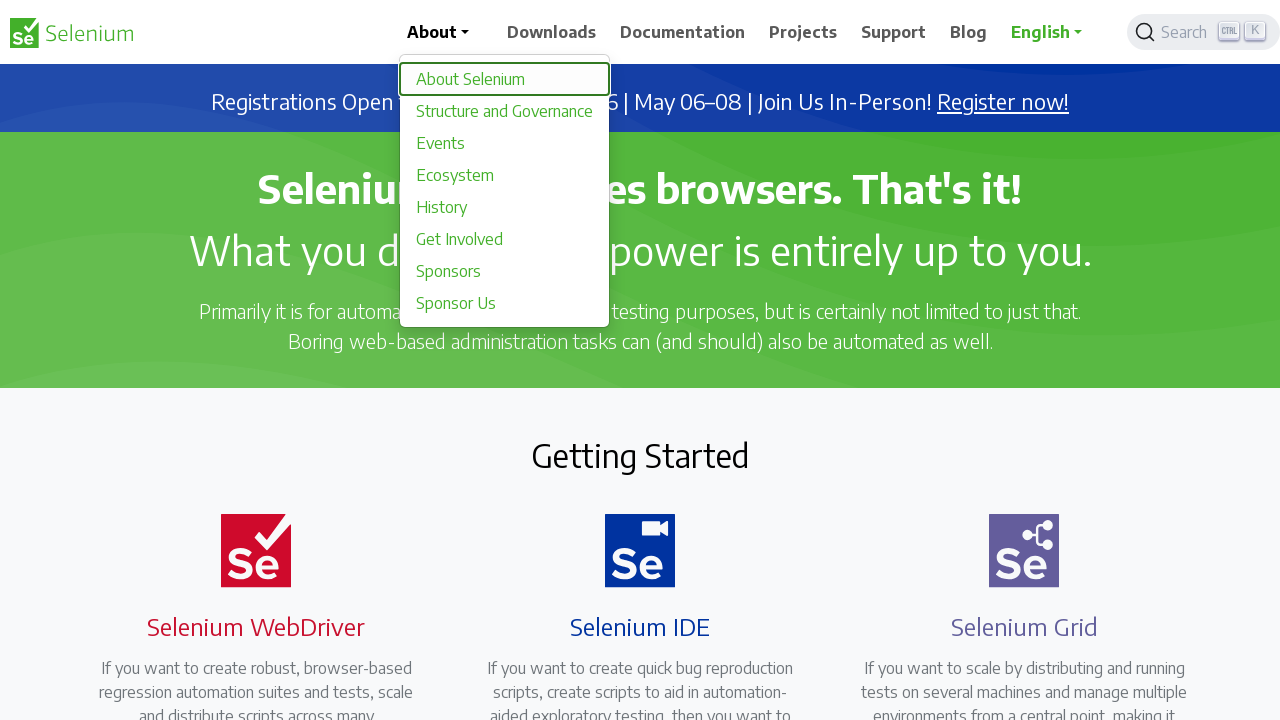

Waited 500ms after first Tab press
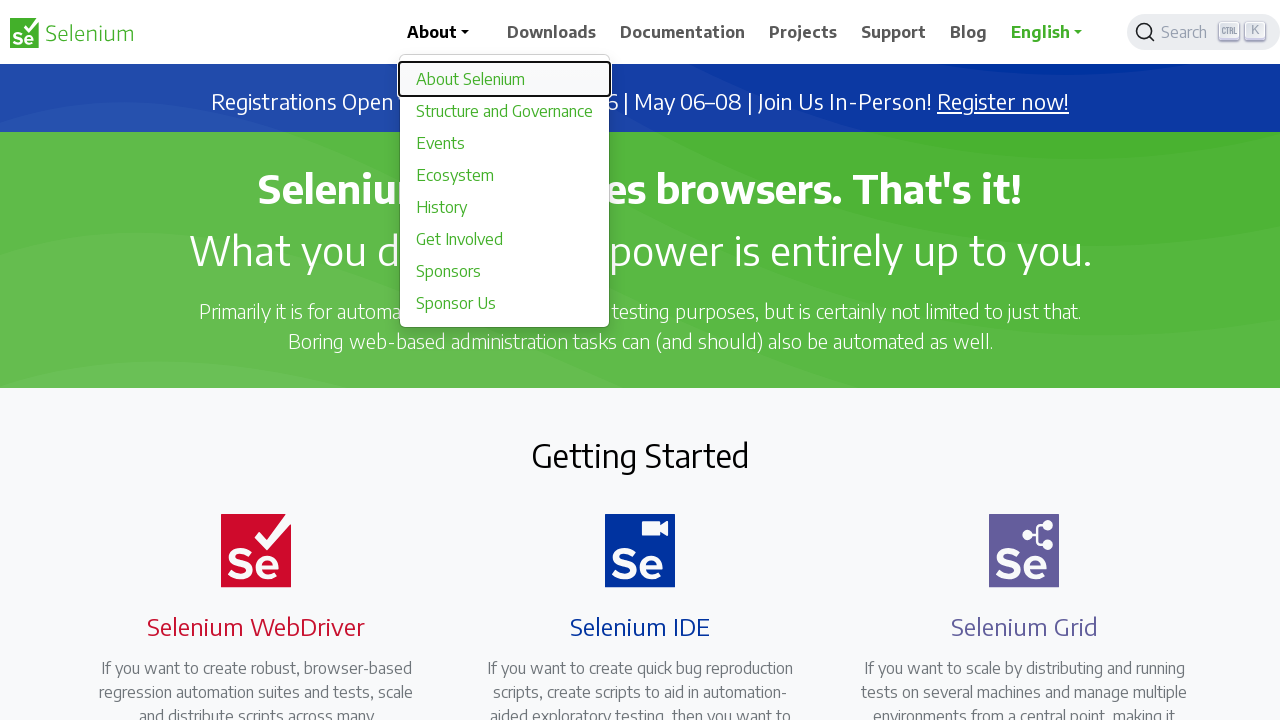

Pressed Tab key - navigated to second focusable element
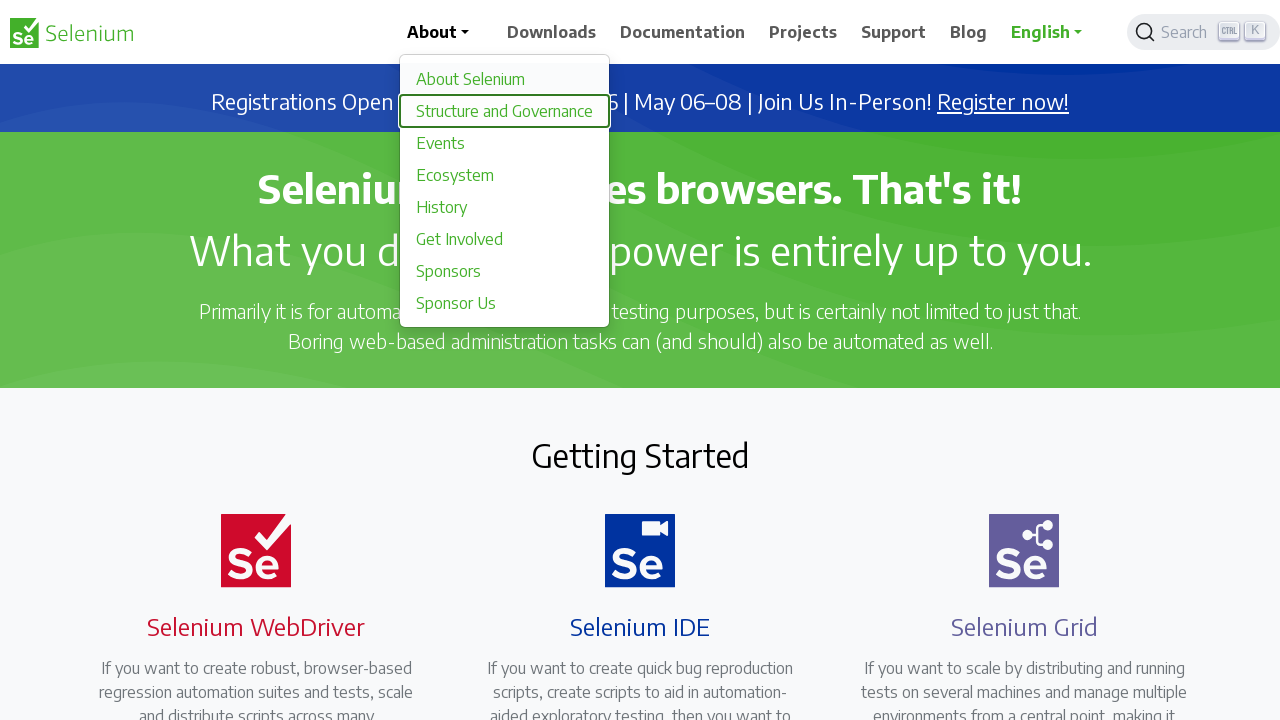

Waited 500ms after second Tab press
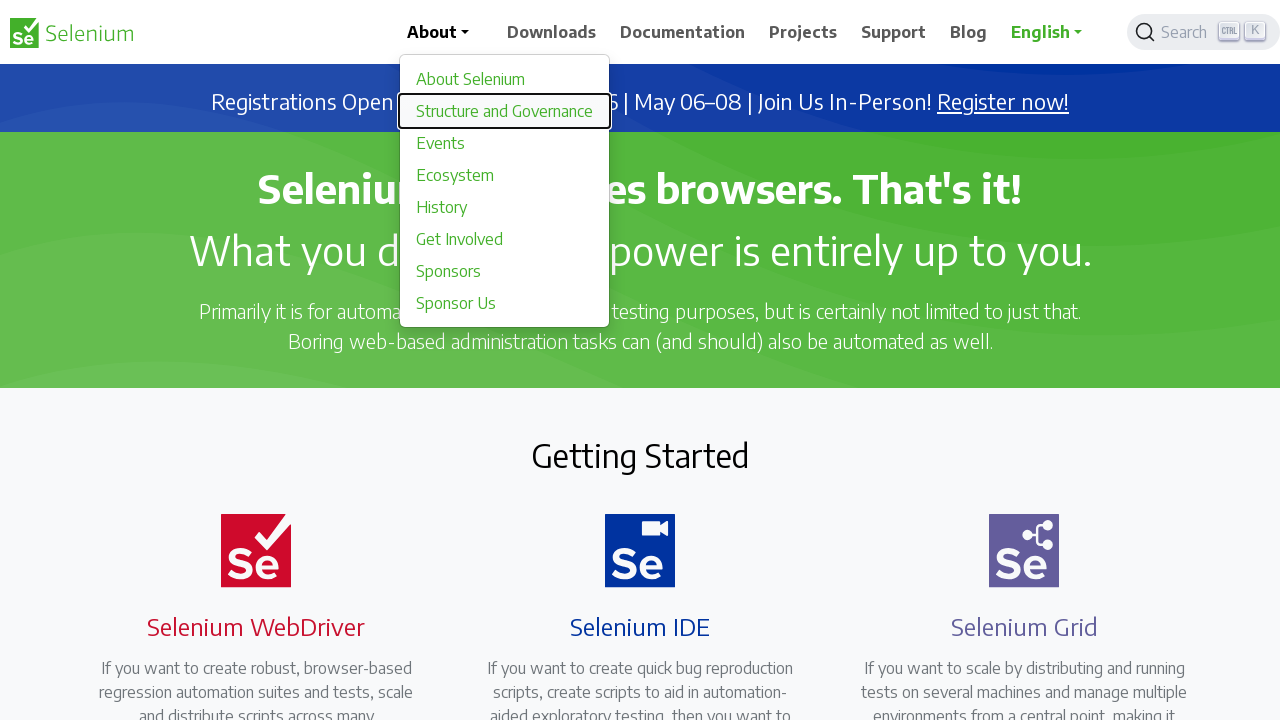

Pressed Tab key - navigated to third focusable element
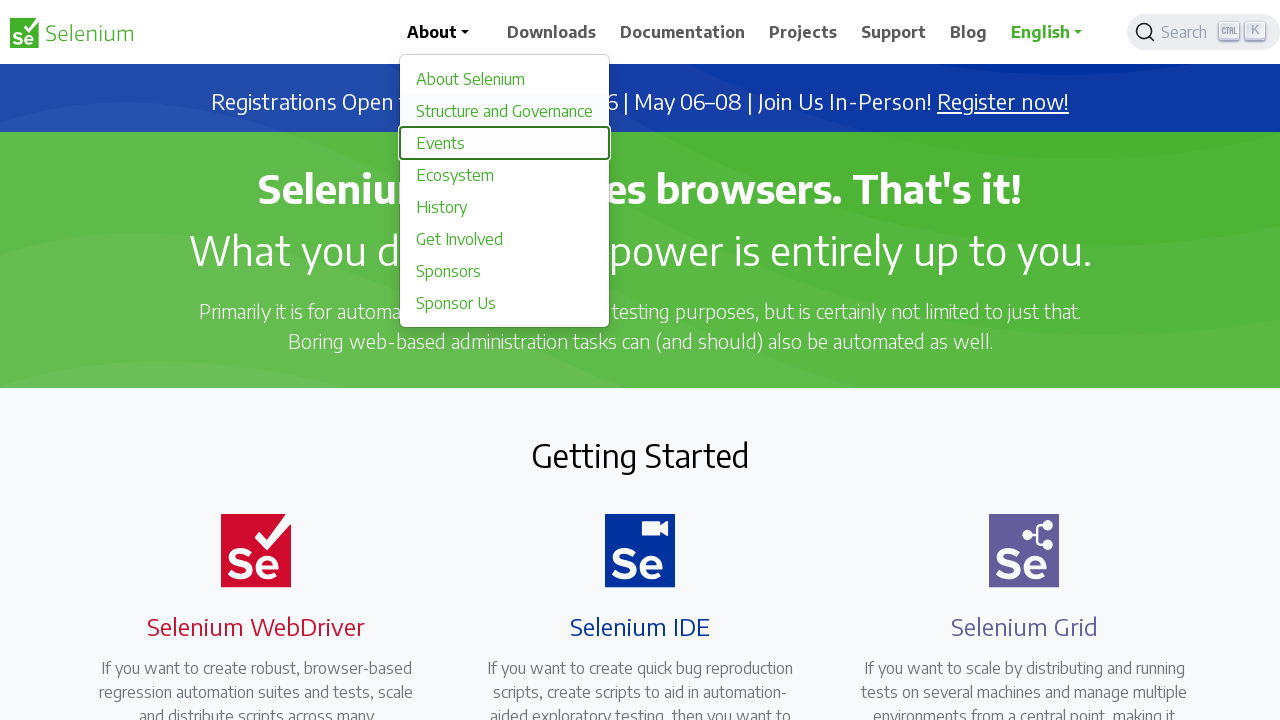

Waited 500ms after third Tab press
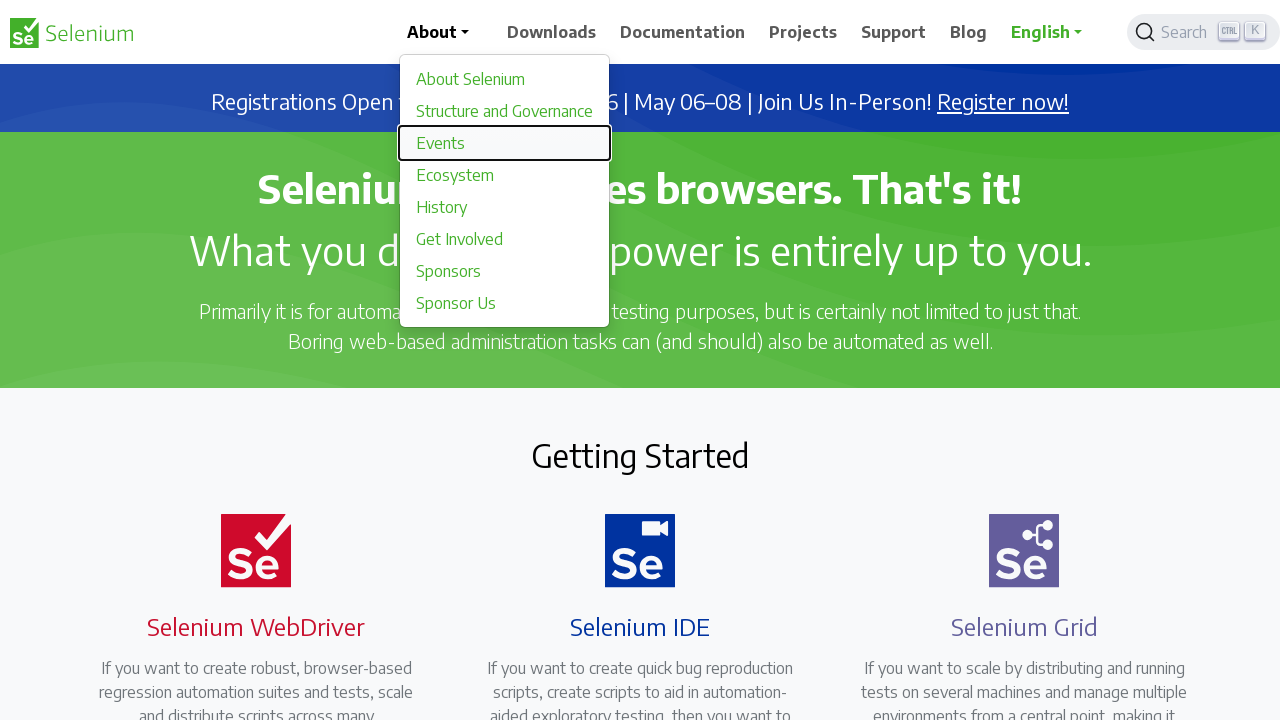

Pressed Enter to activate the focused element
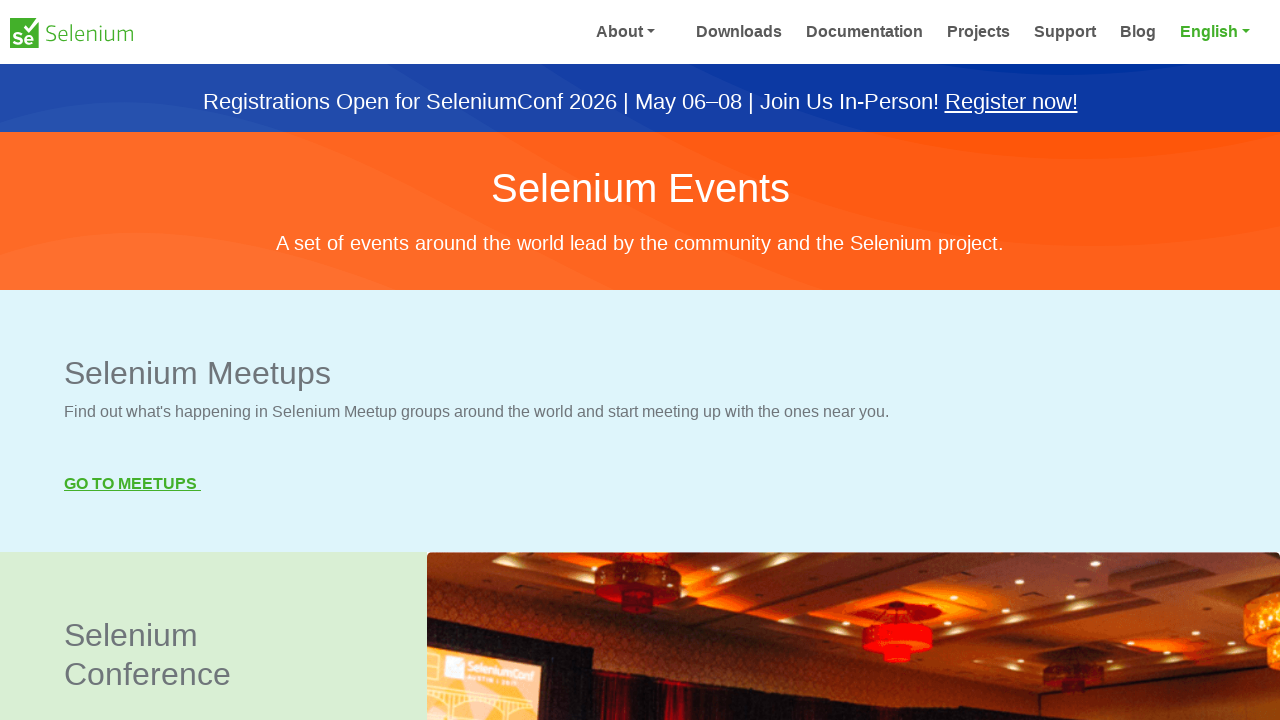

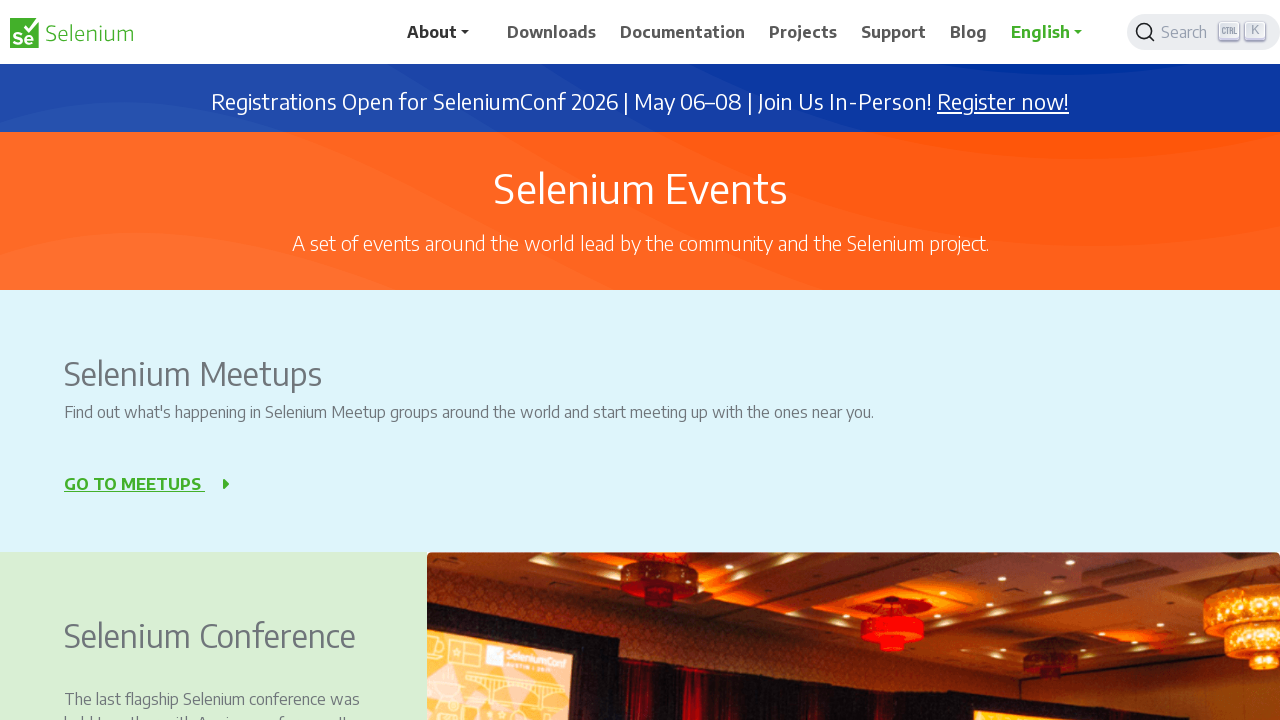